Tests Entry Ad page by navigating to it and closing the modal popup that appears

Starting URL: https://the-internet.herokuapp.com

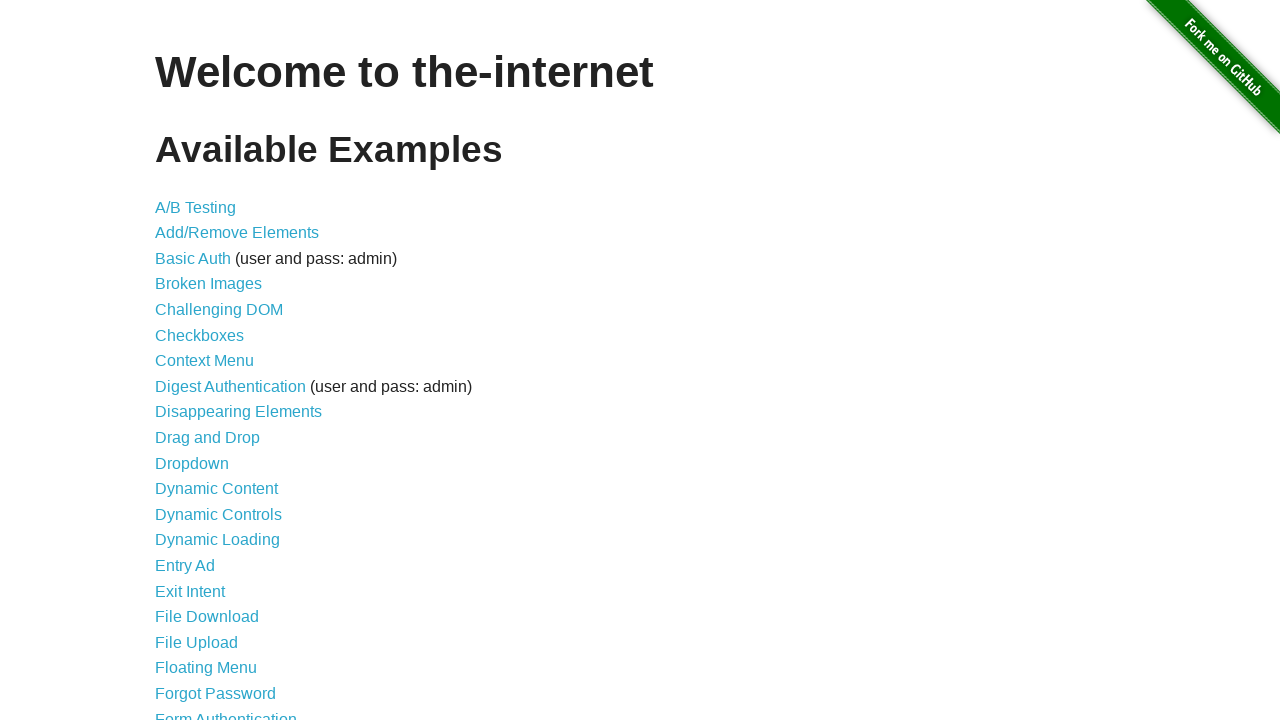

Clicked on Entry Ad link at (185, 566) on internal:role=link[name="Entry Ad"i]
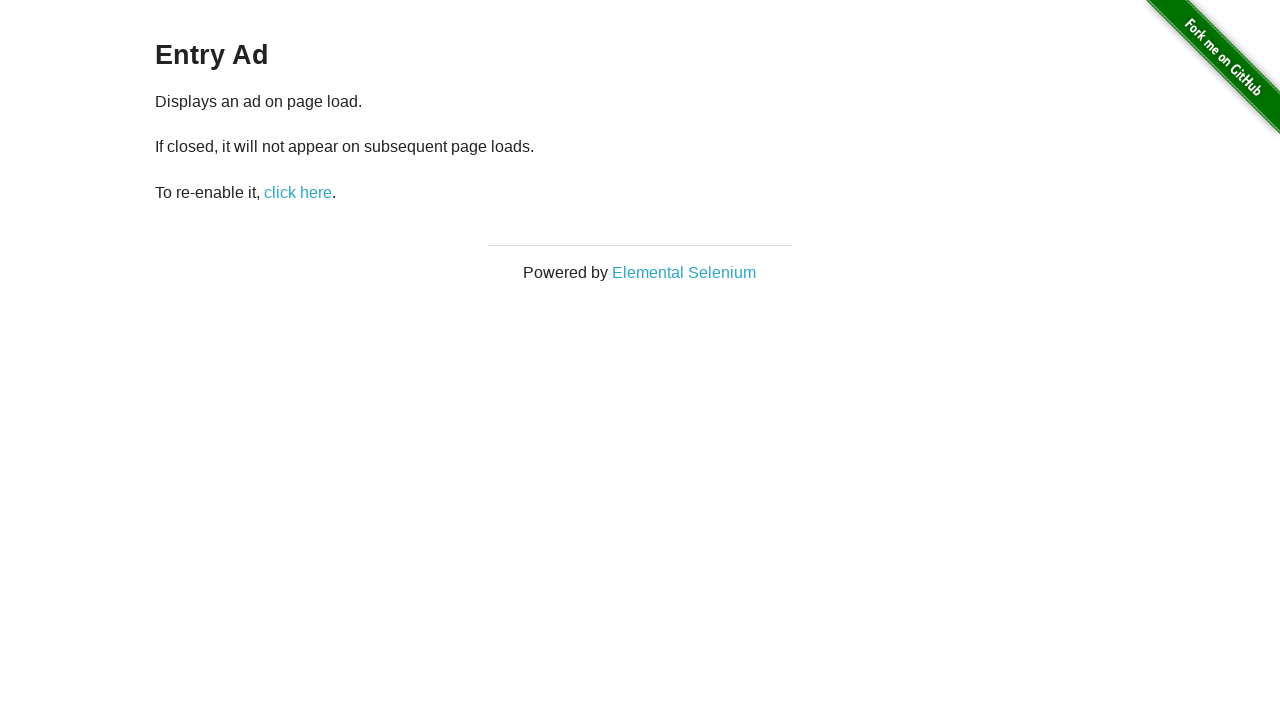

Modal popup appeared
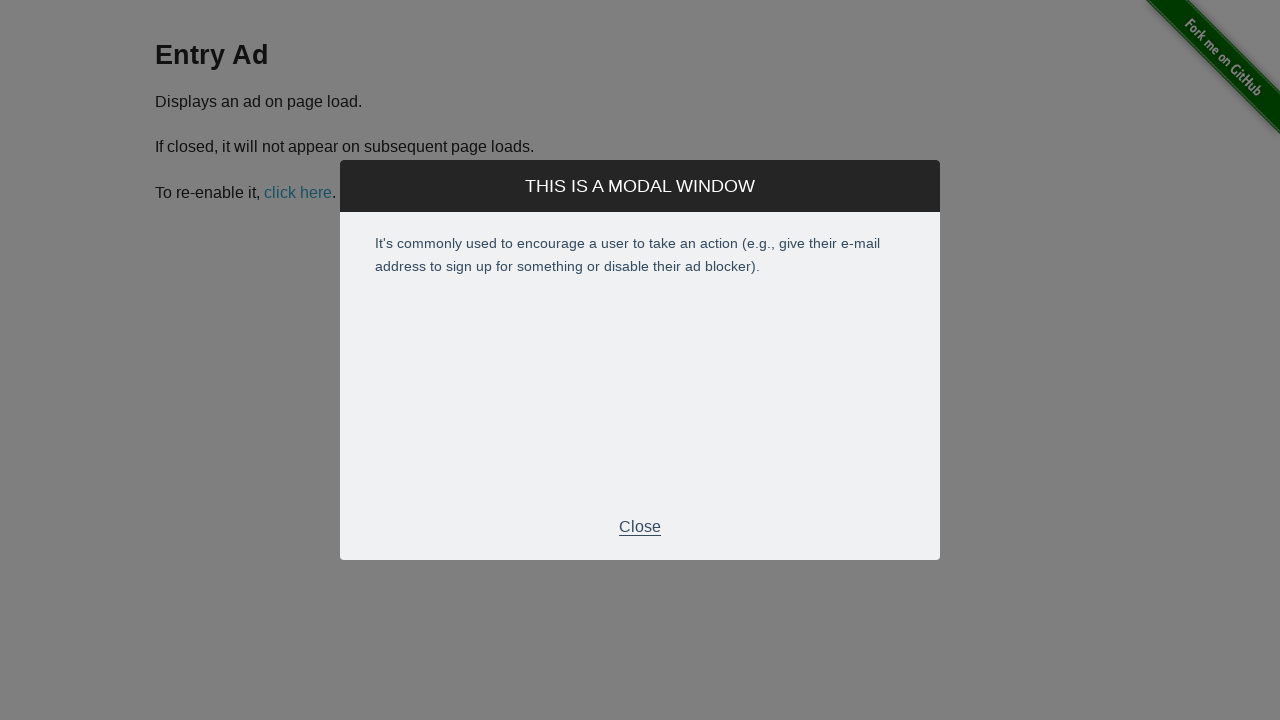

Closed the Entry Ad modal popup at (640, 527) on internal:text="Close"s
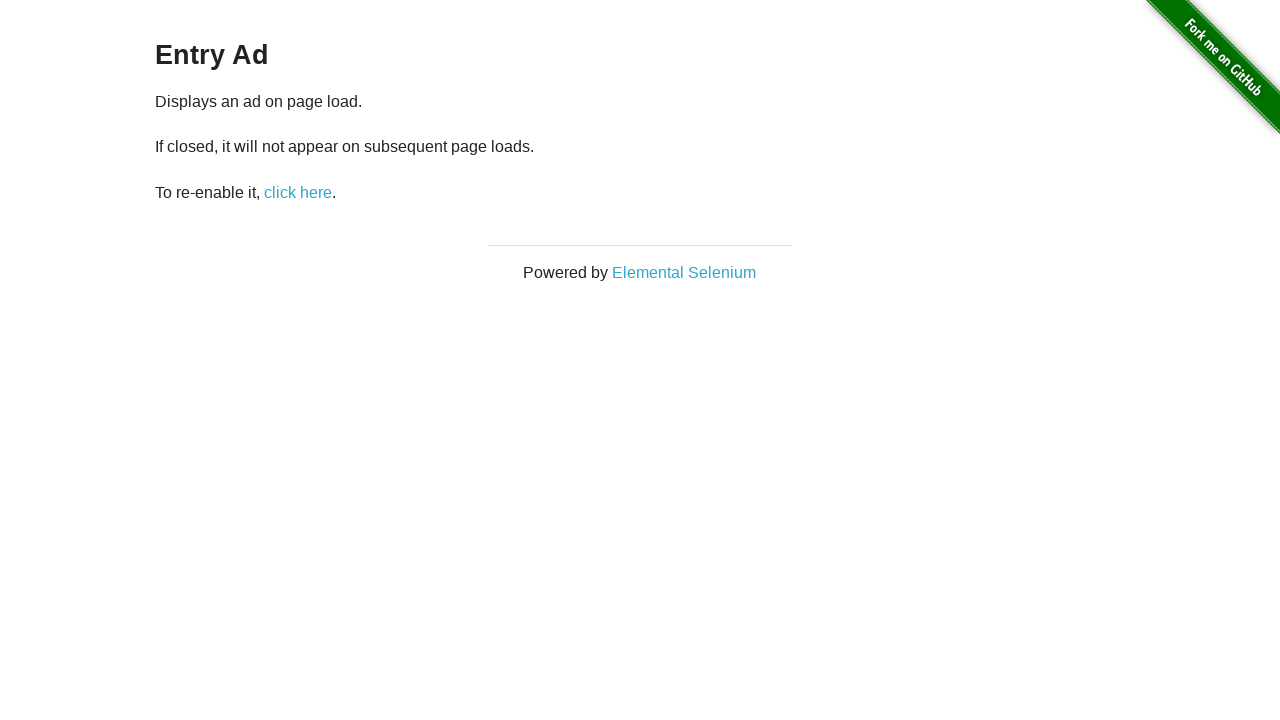

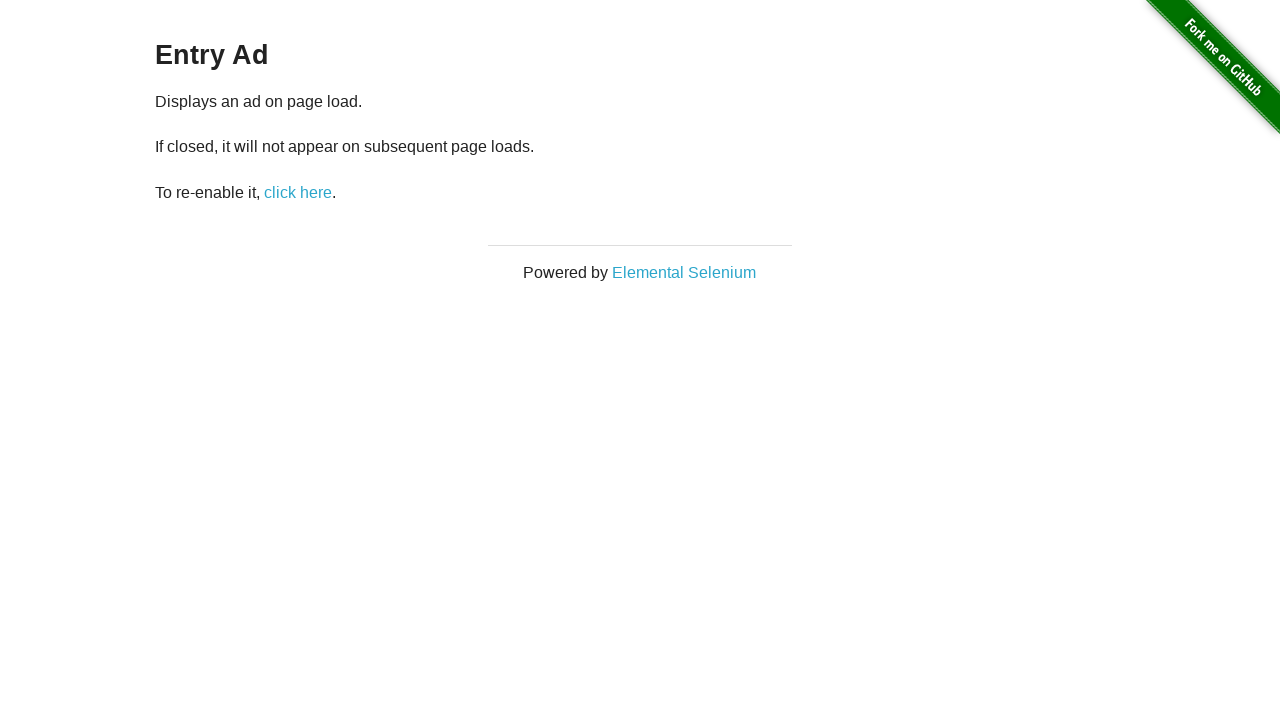